Tests browser window manipulation by navigating to educastic.com, maximizing the window, entering fullscreen mode, exiting fullscreen with ESC key, and then resizing the window to specific dimensions.

Starting URL: https://www.educastic.com/

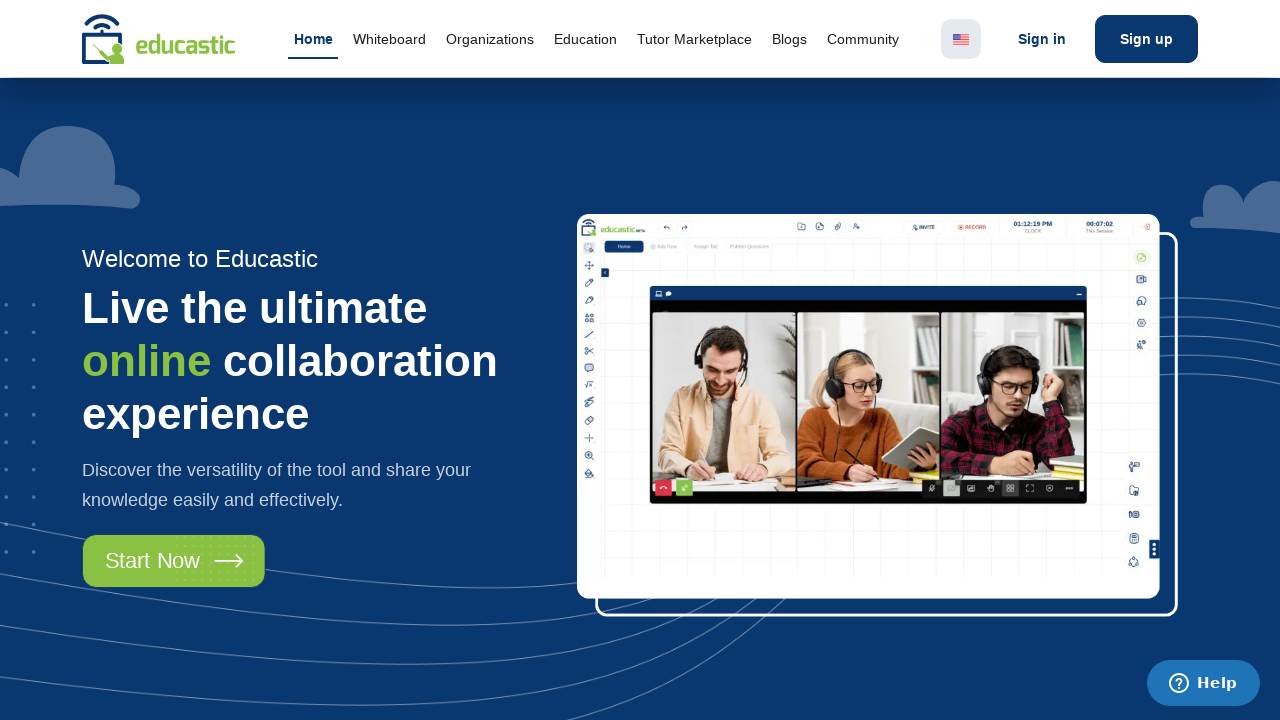

Navigated to https://www.educastic.com/
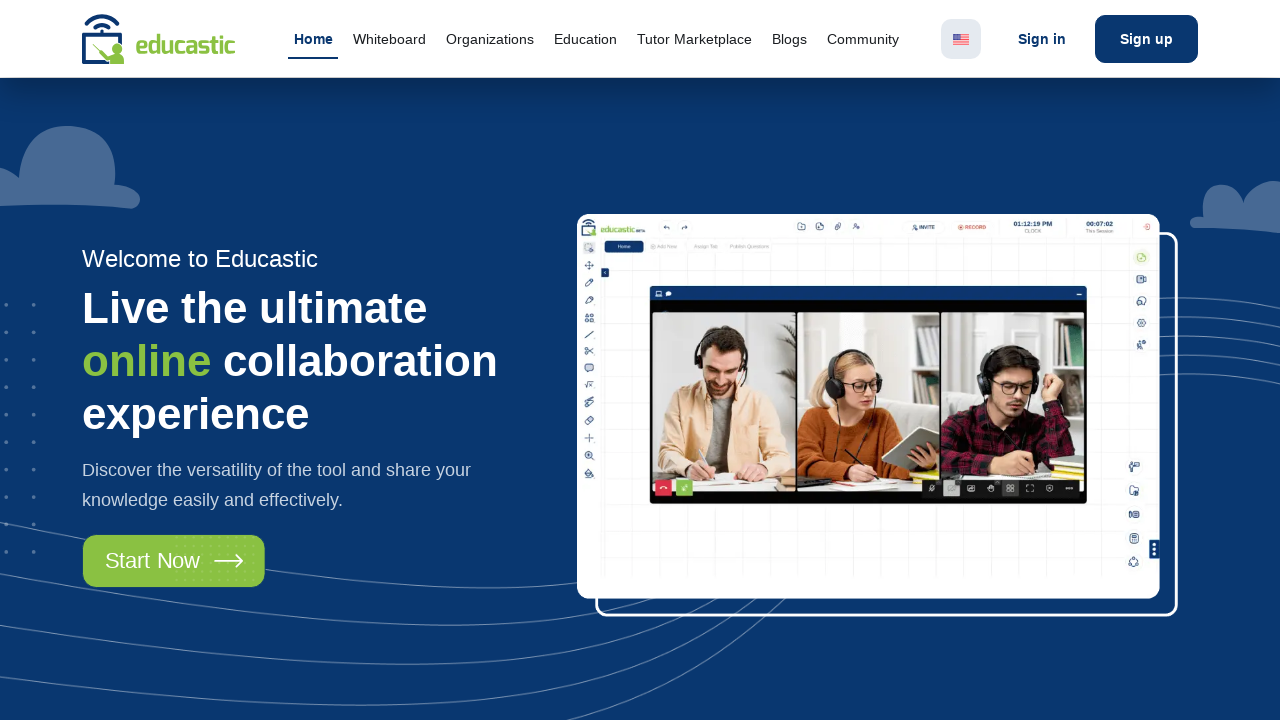

Maximized browser window to 1920x1080
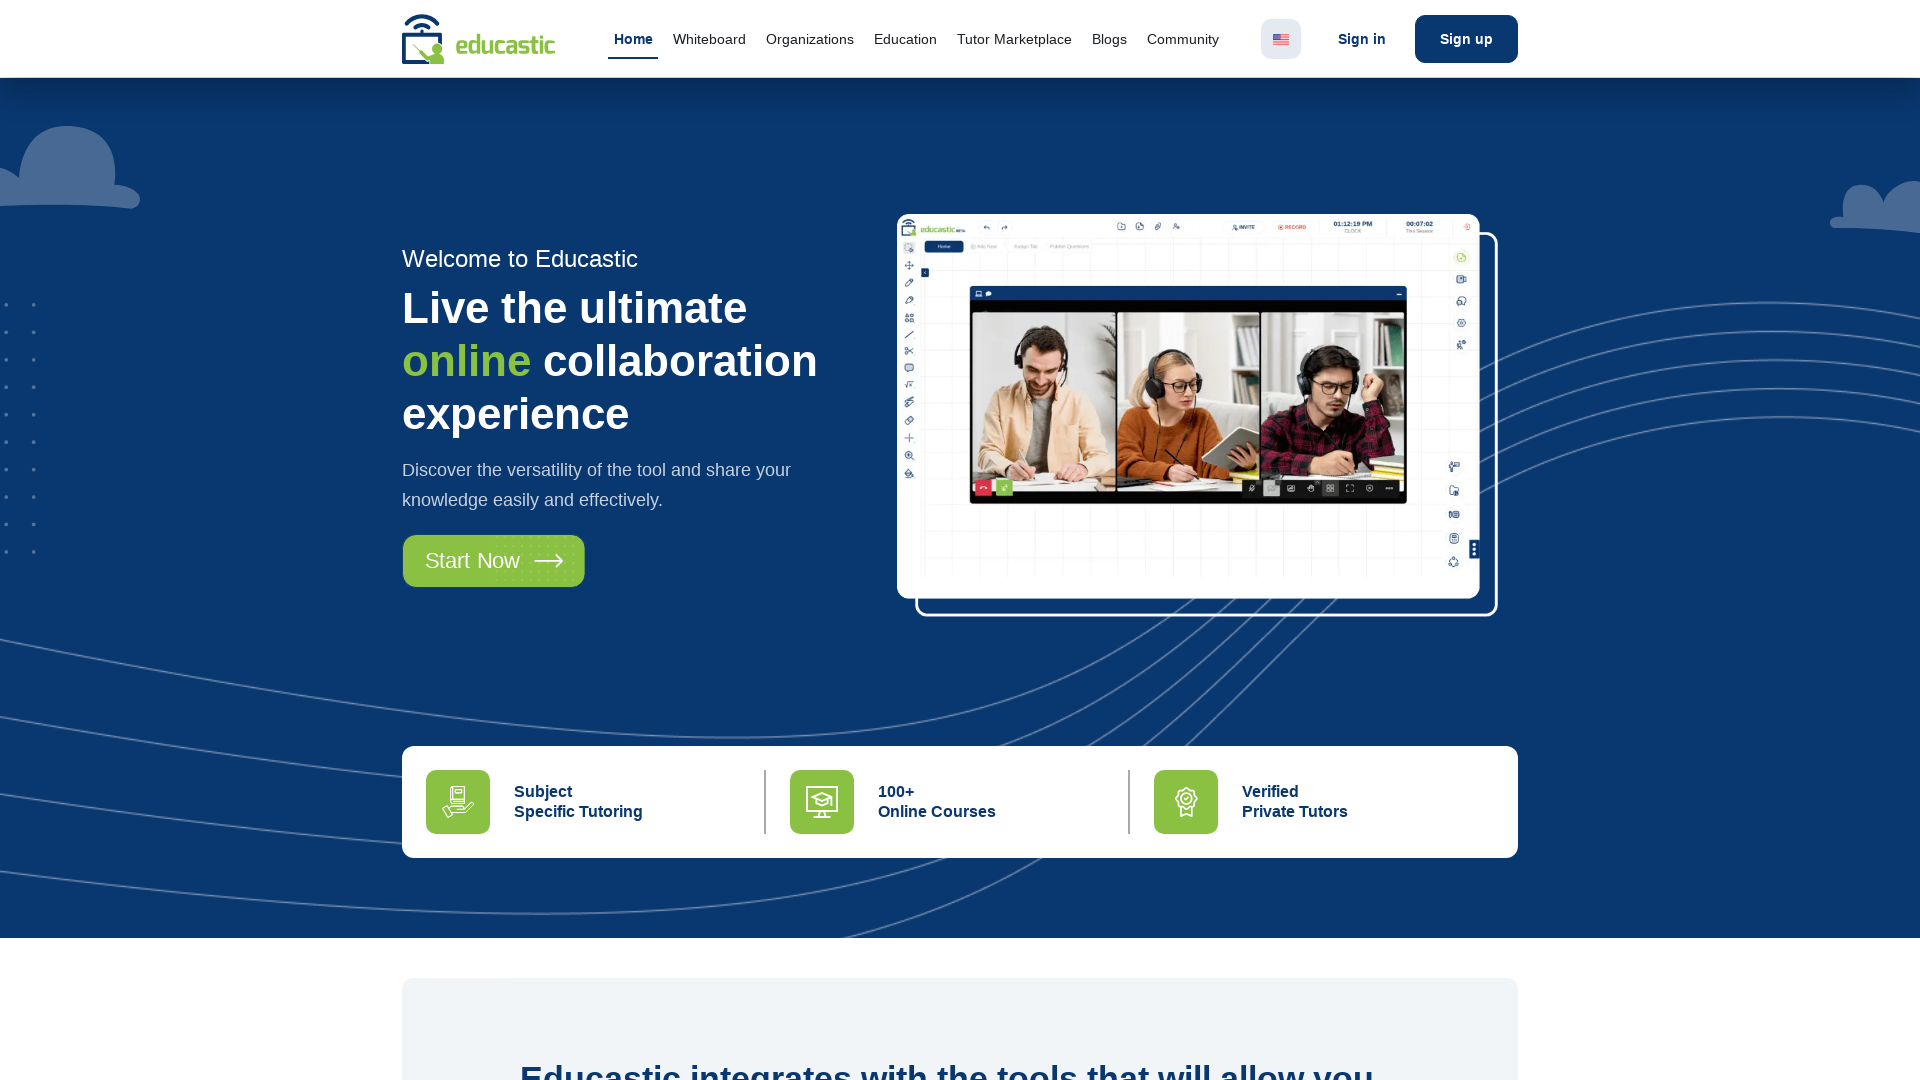

Page reached domcontentloaded state
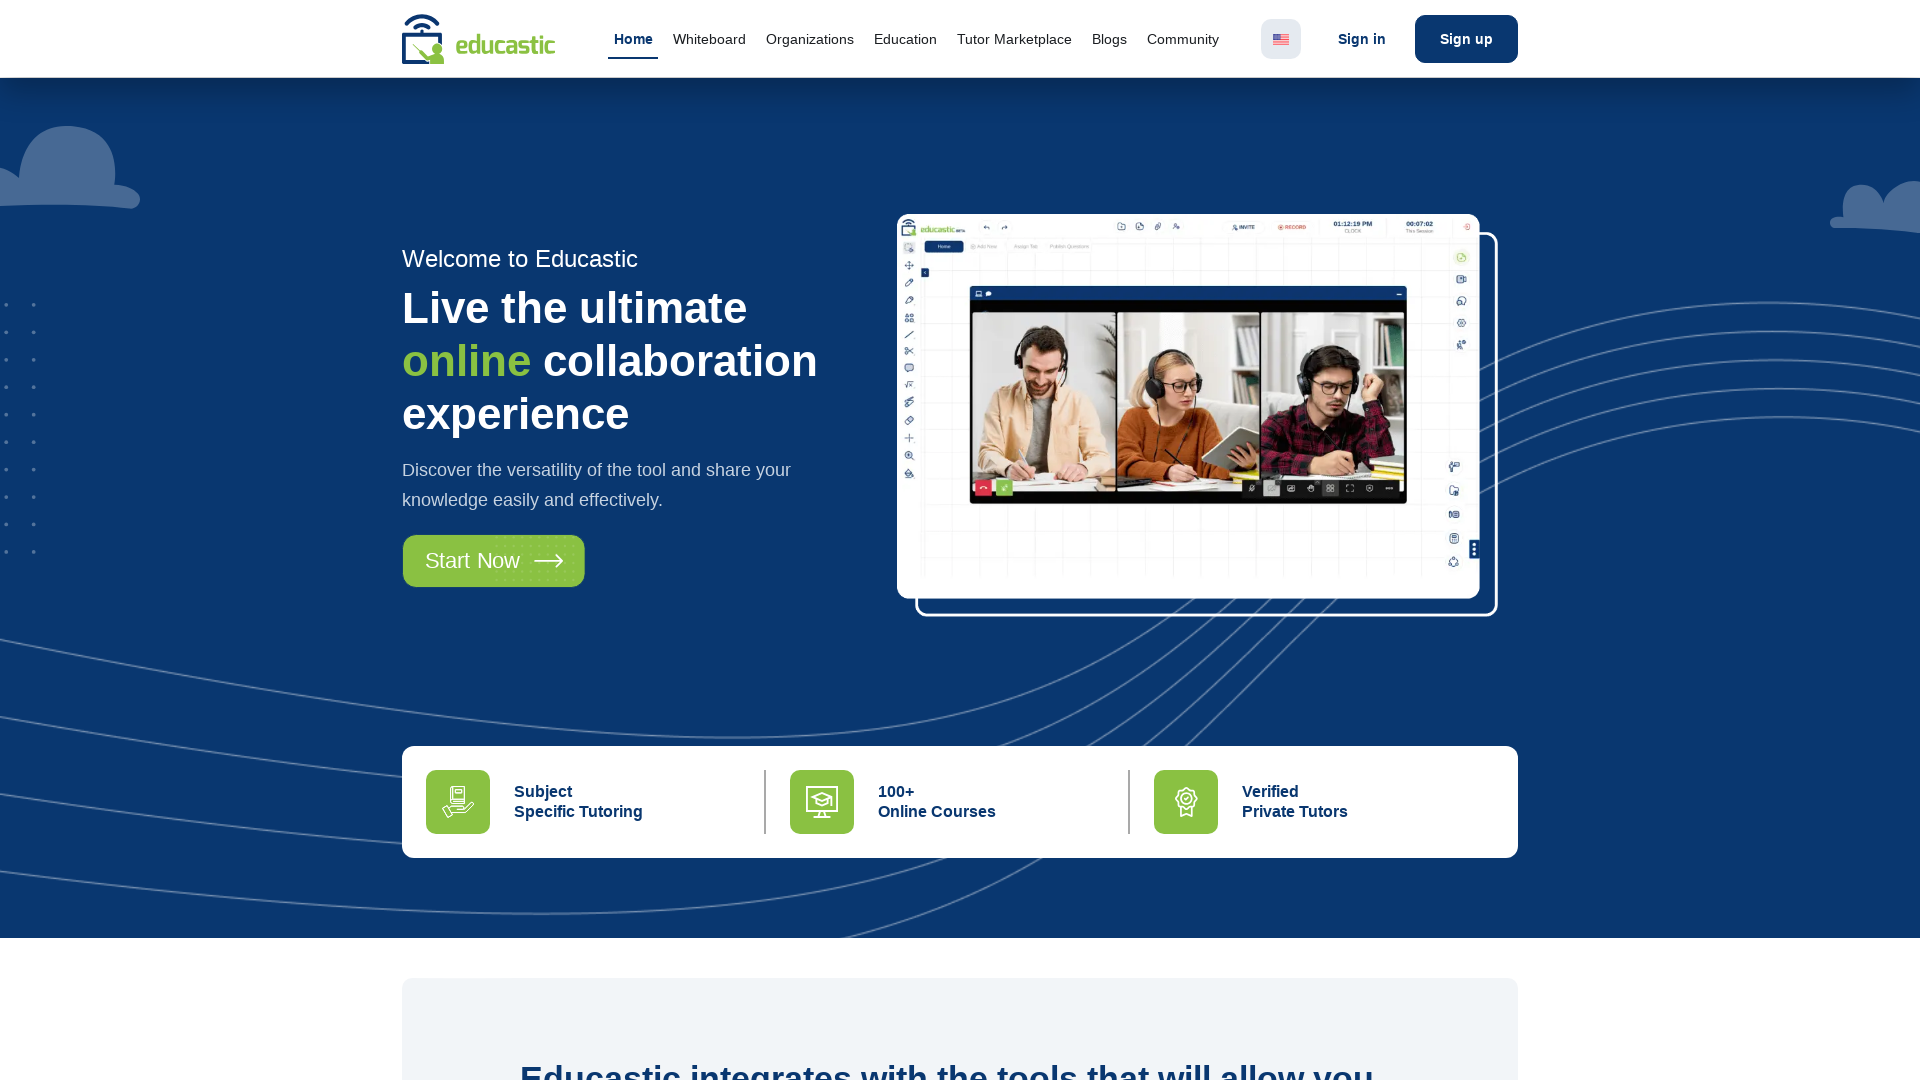

Waited 2 seconds for page to fully load
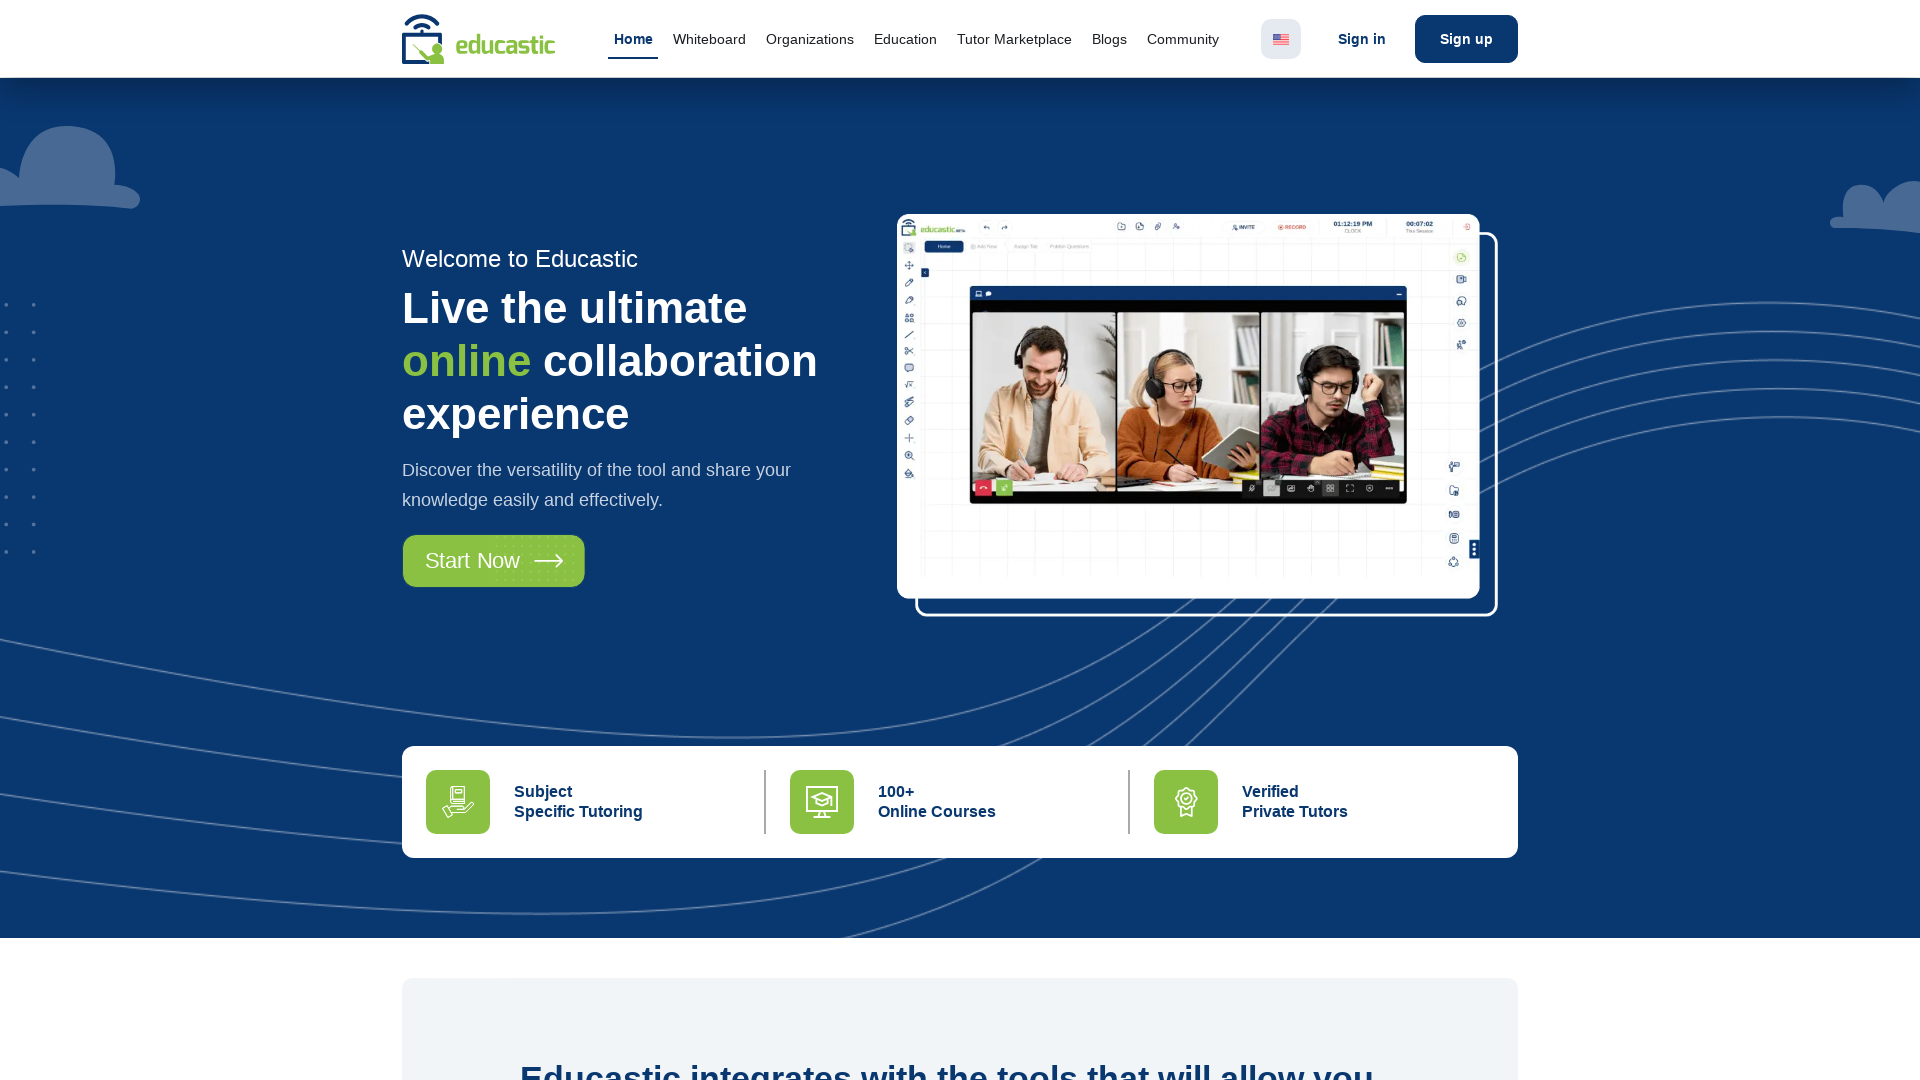

Pressed F11 to enter fullscreen mode
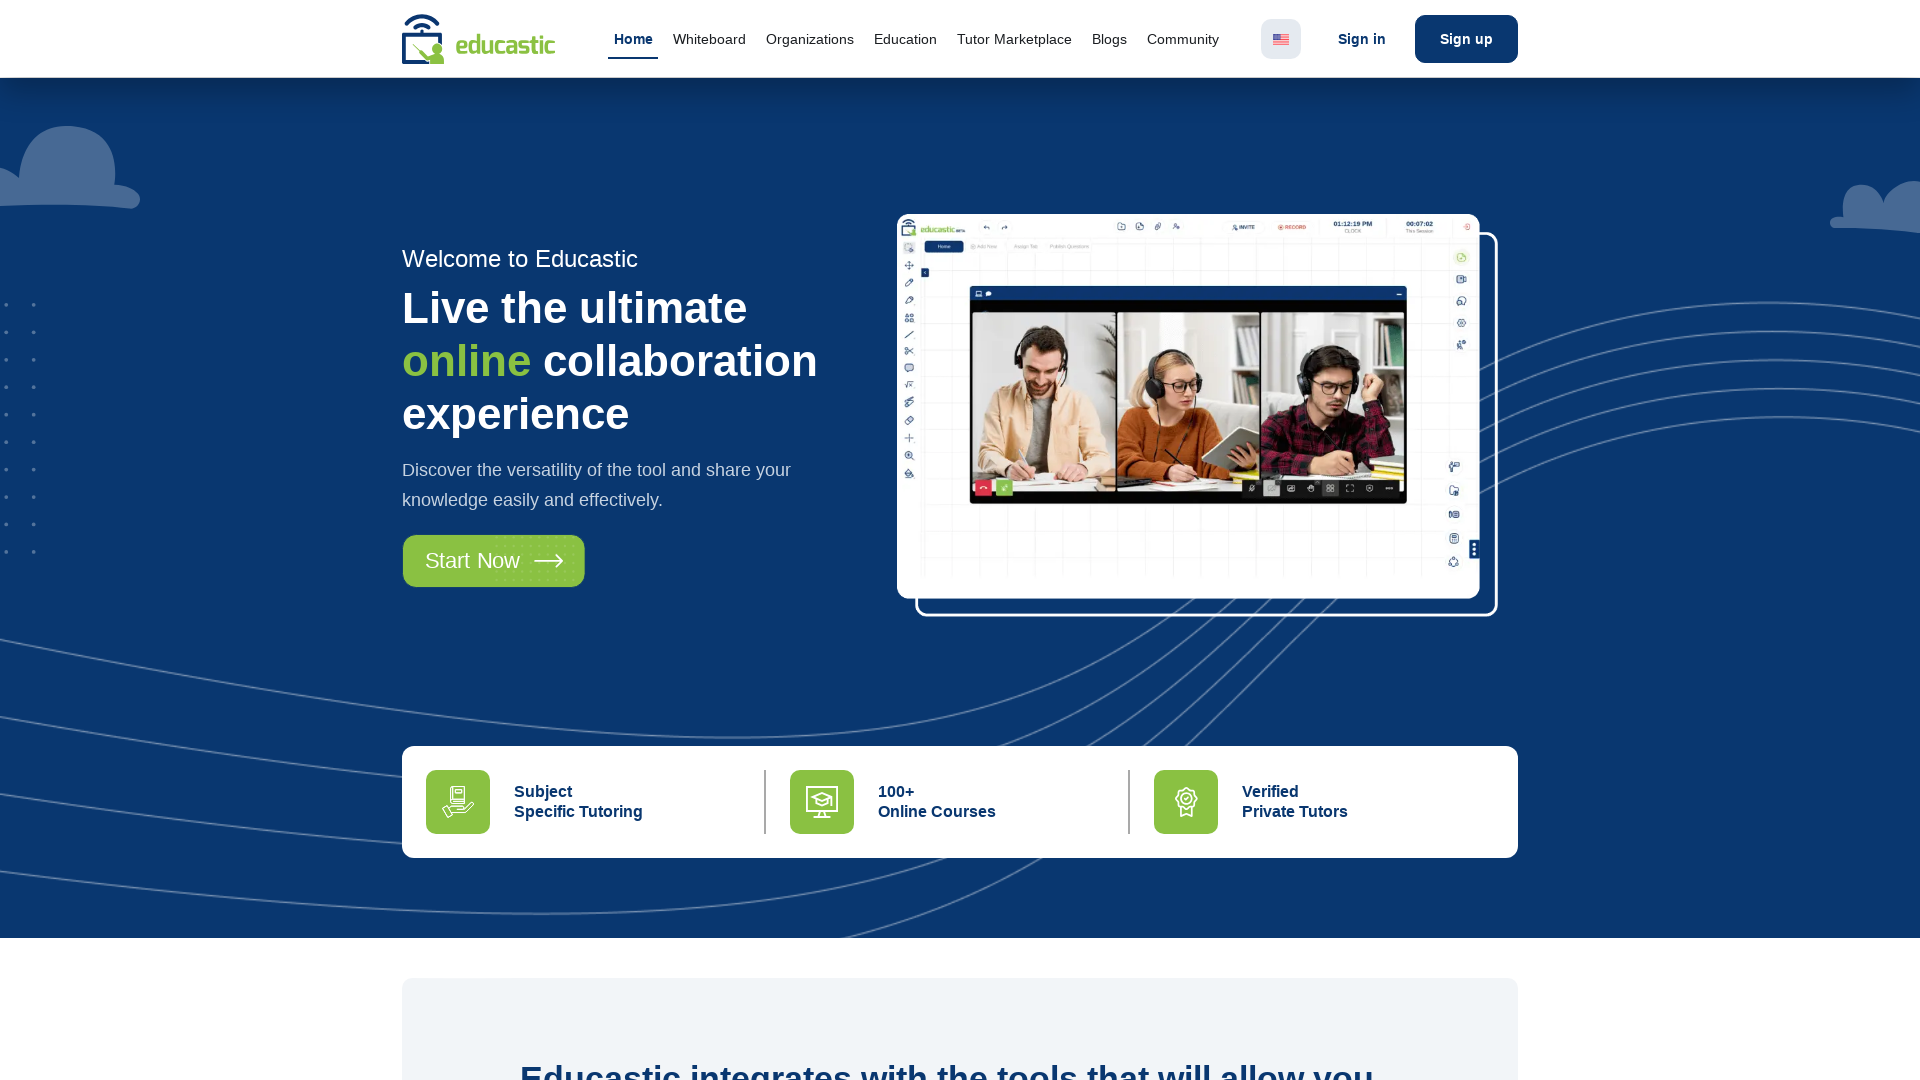

Waited 2 seconds in fullscreen mode
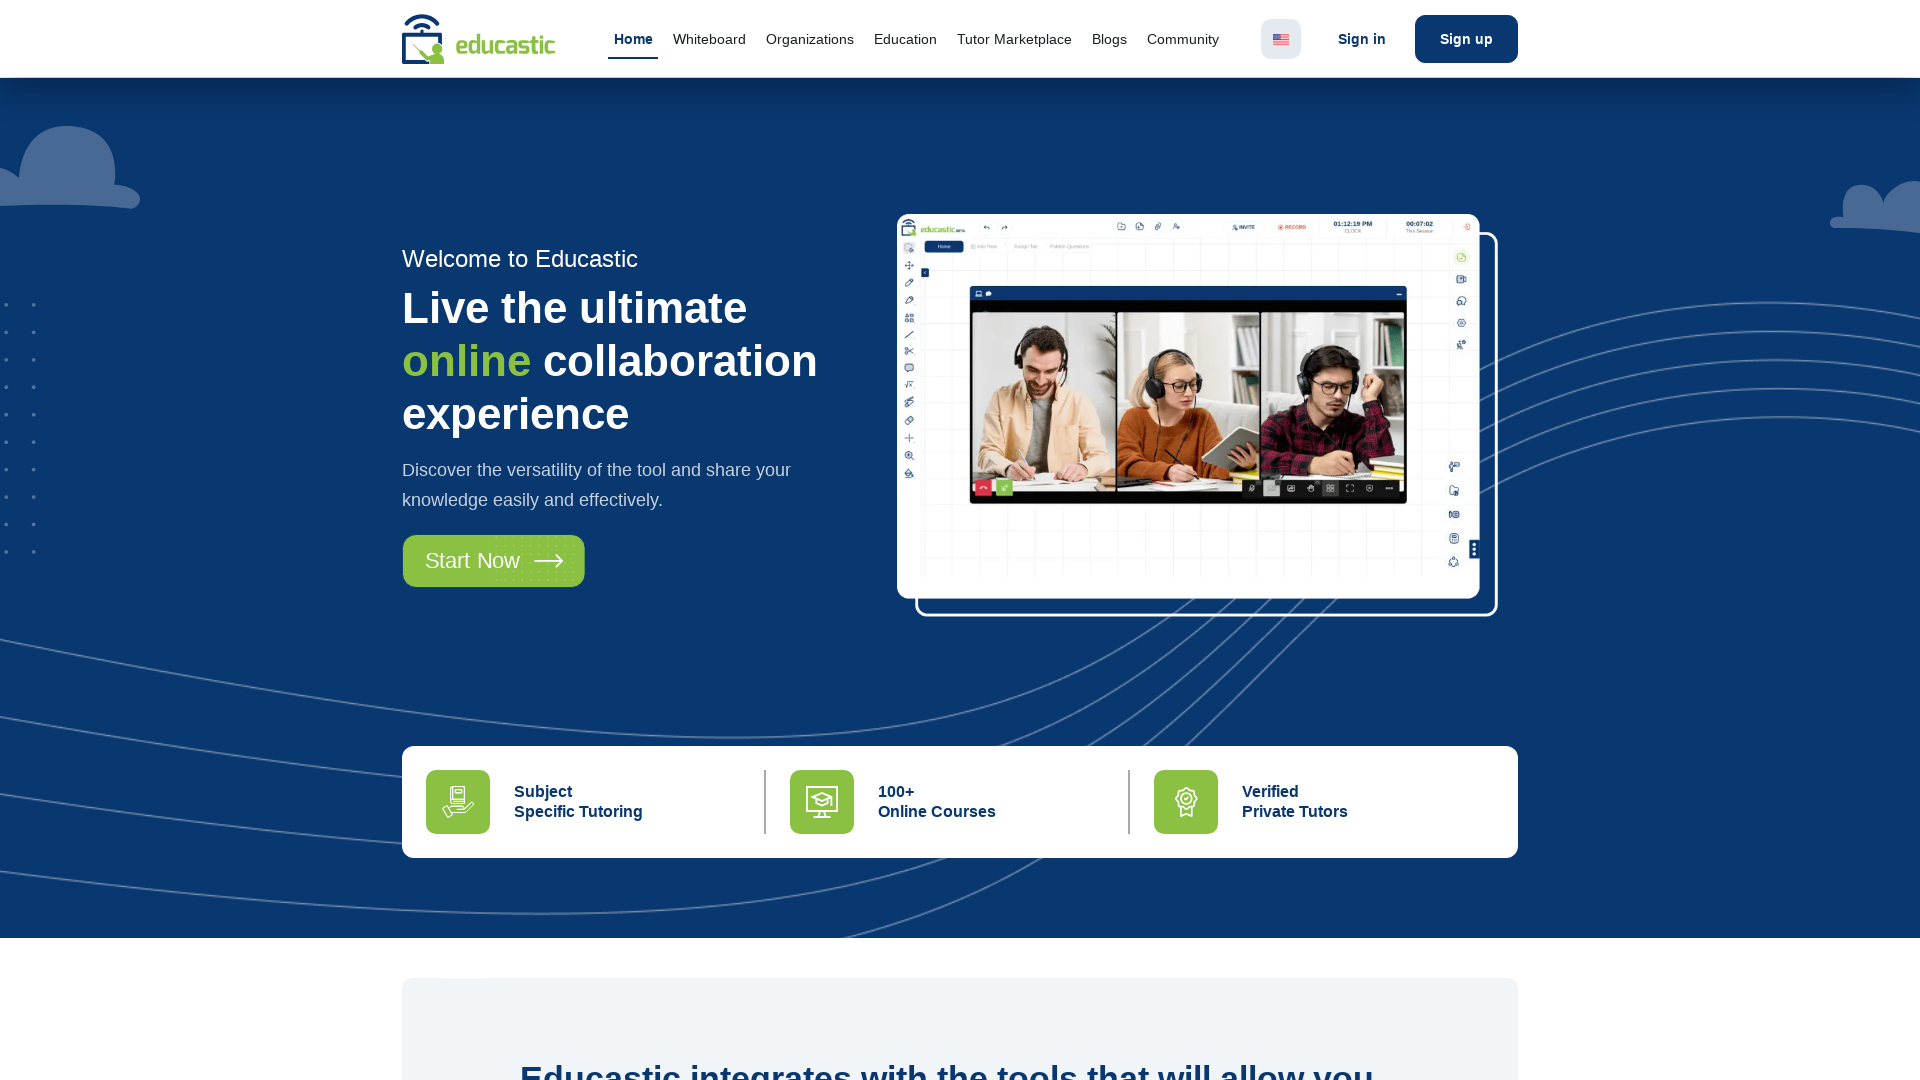

Pressed Escape to exit fullscreen mode
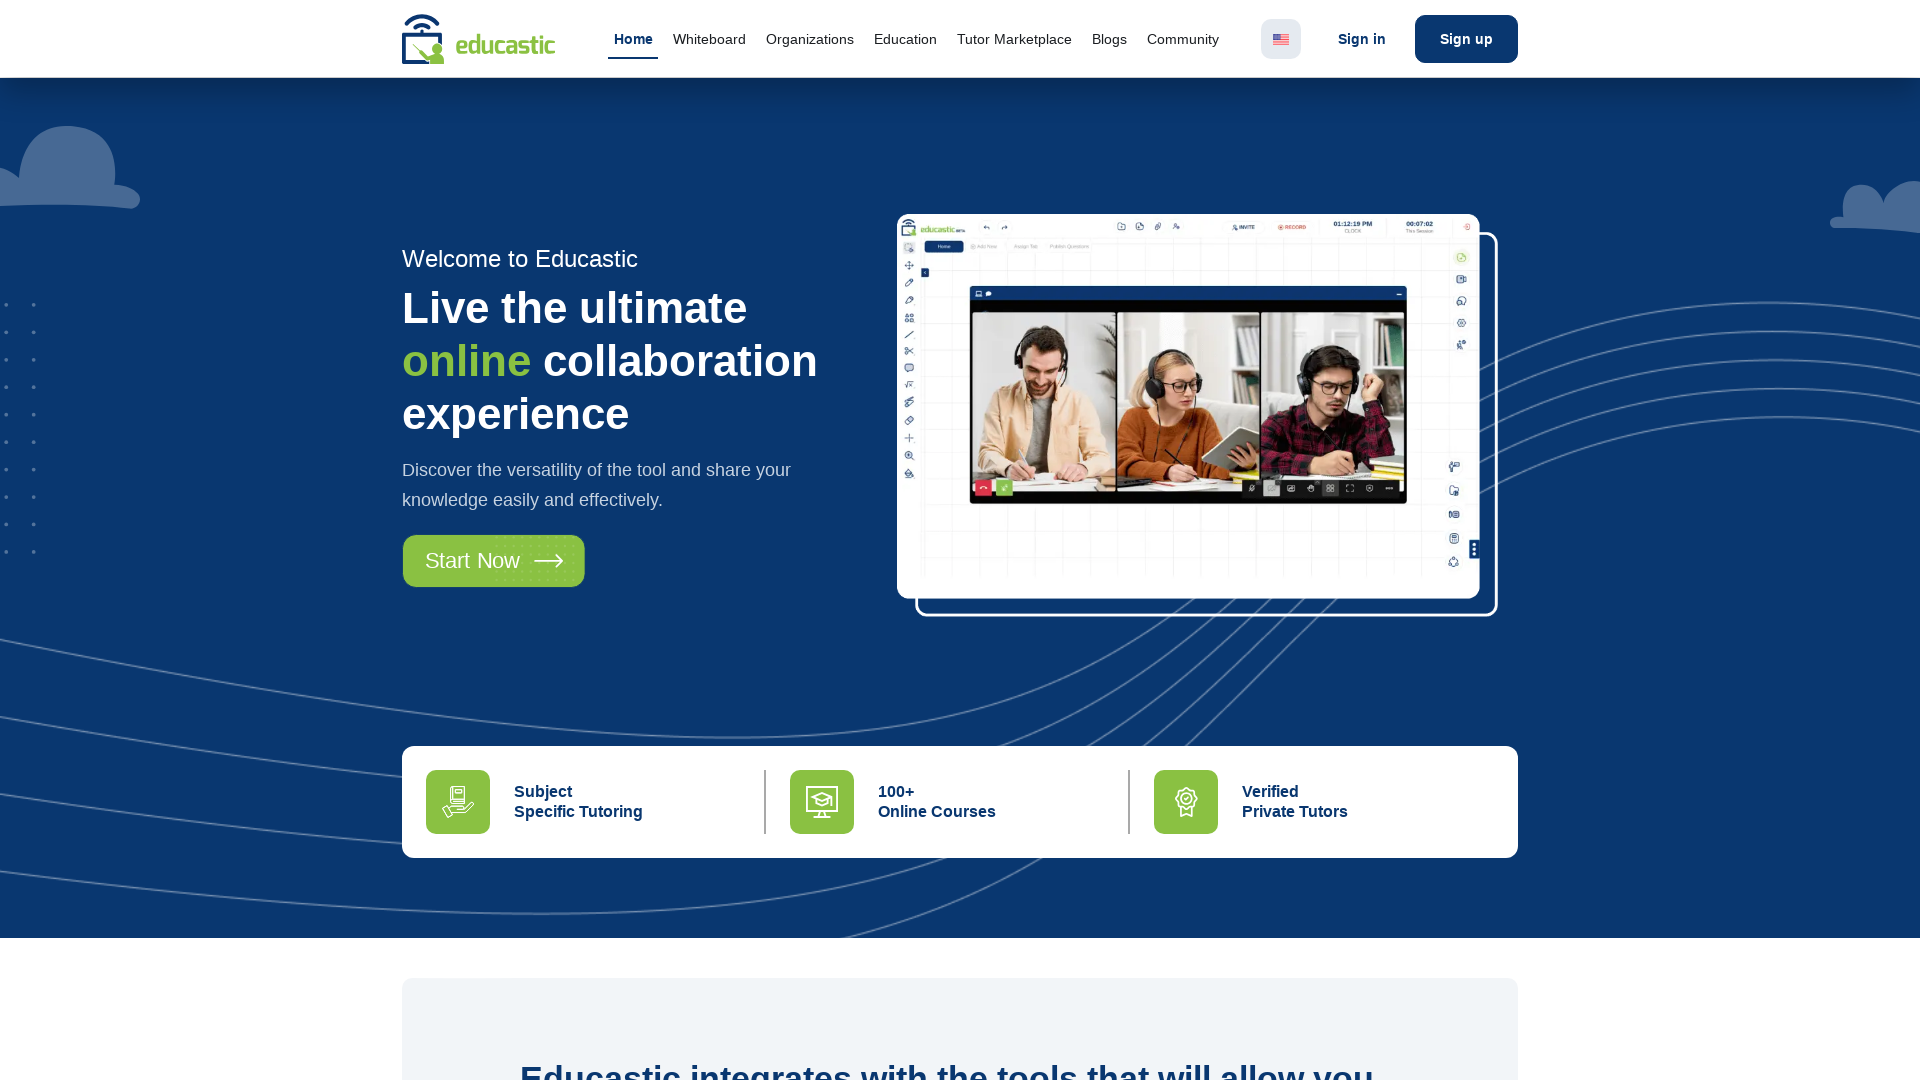

Waited 2 seconds after exiting fullscreen
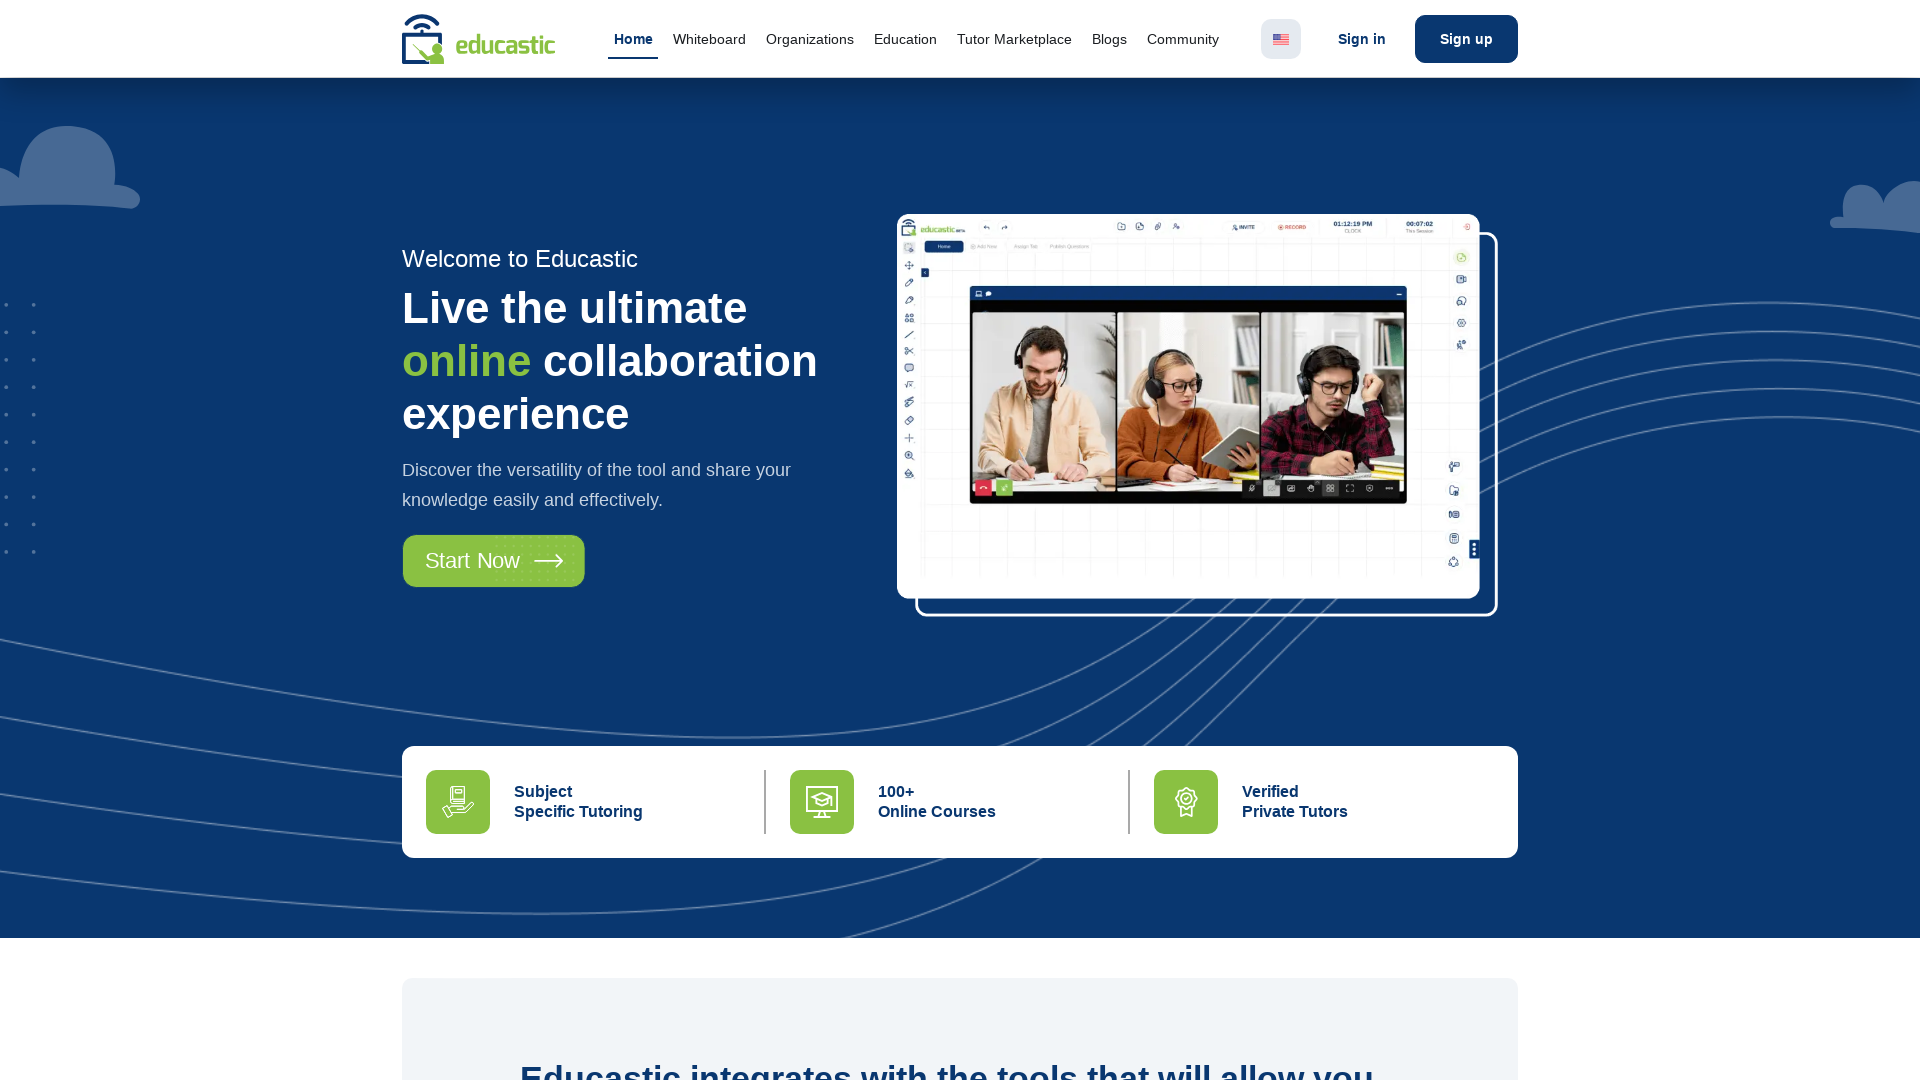

Resized browser window to 400x800 dimensions
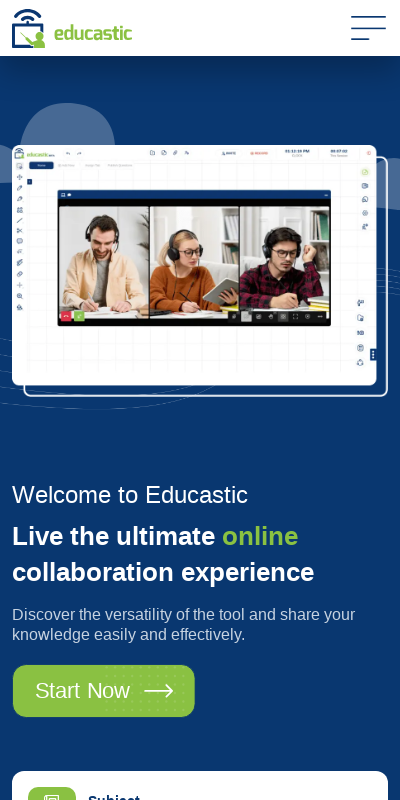

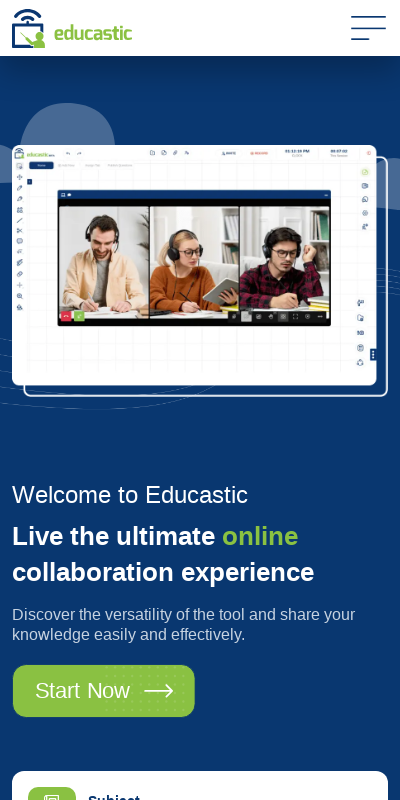